Navigates to Soccer Zone website and verifies the page title

Starting URL: https://soccerzone.com/

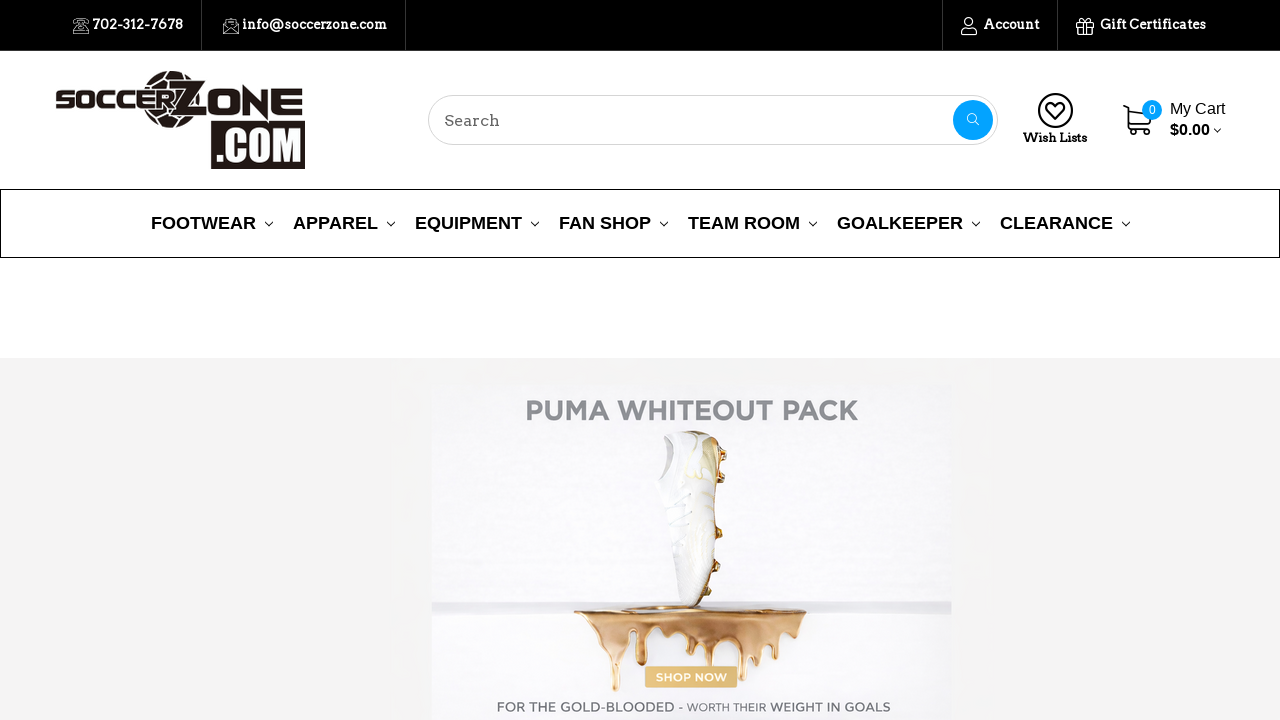

Waited for DOM content to load on Soccer Zone homepage
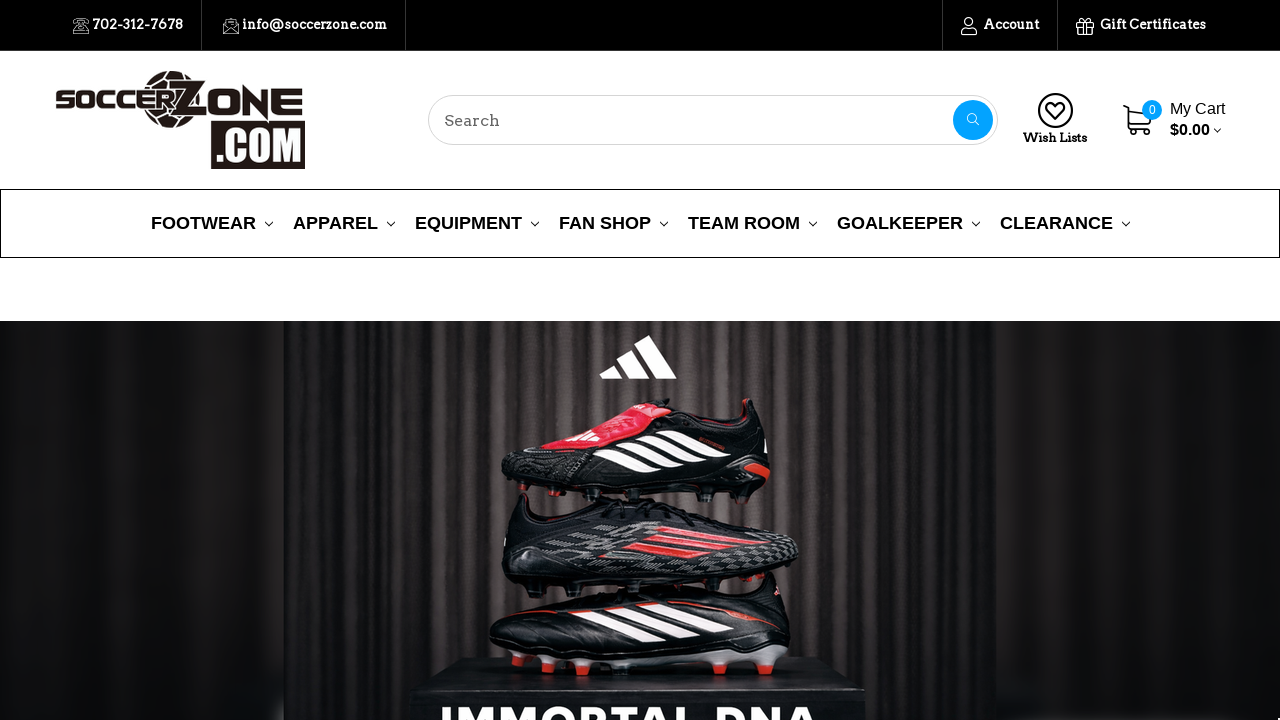

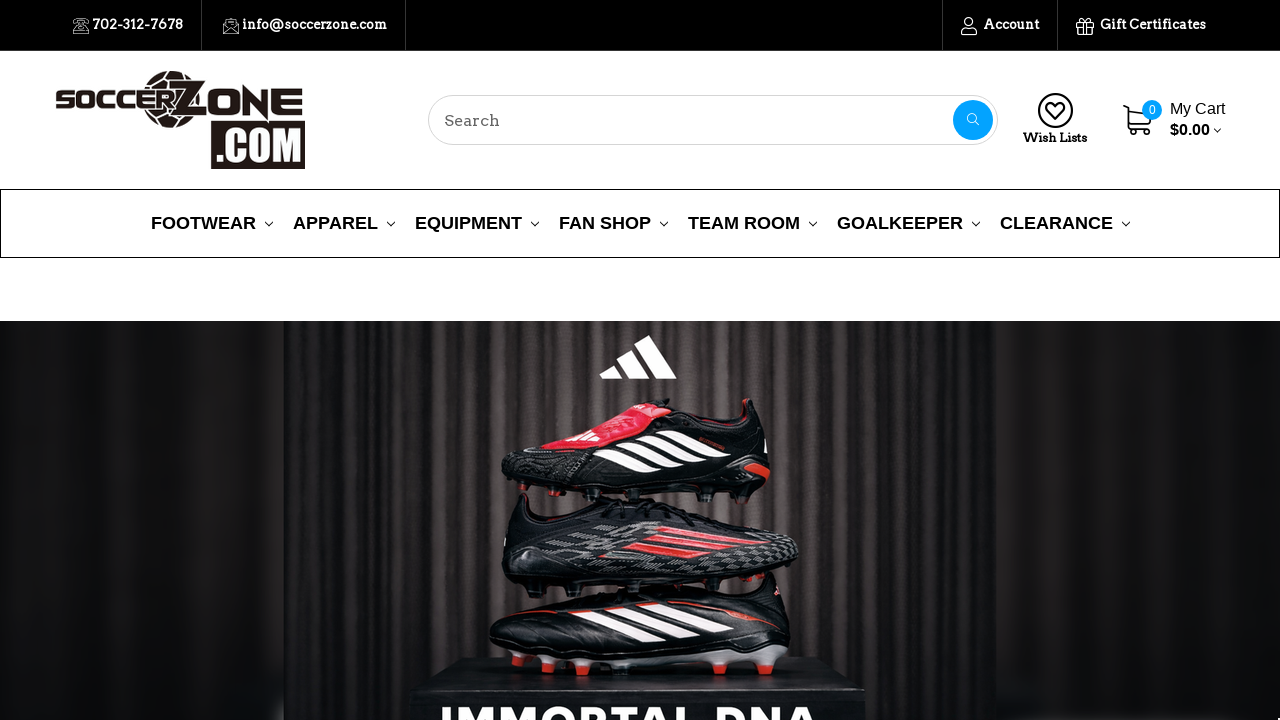